Tests food search functionality by clicking a button, filling in a search field with "Tacos", and selecting a result from the displayed options

Starting URL: https://elzarape.github.io/admin/modules/foods/view/food.html

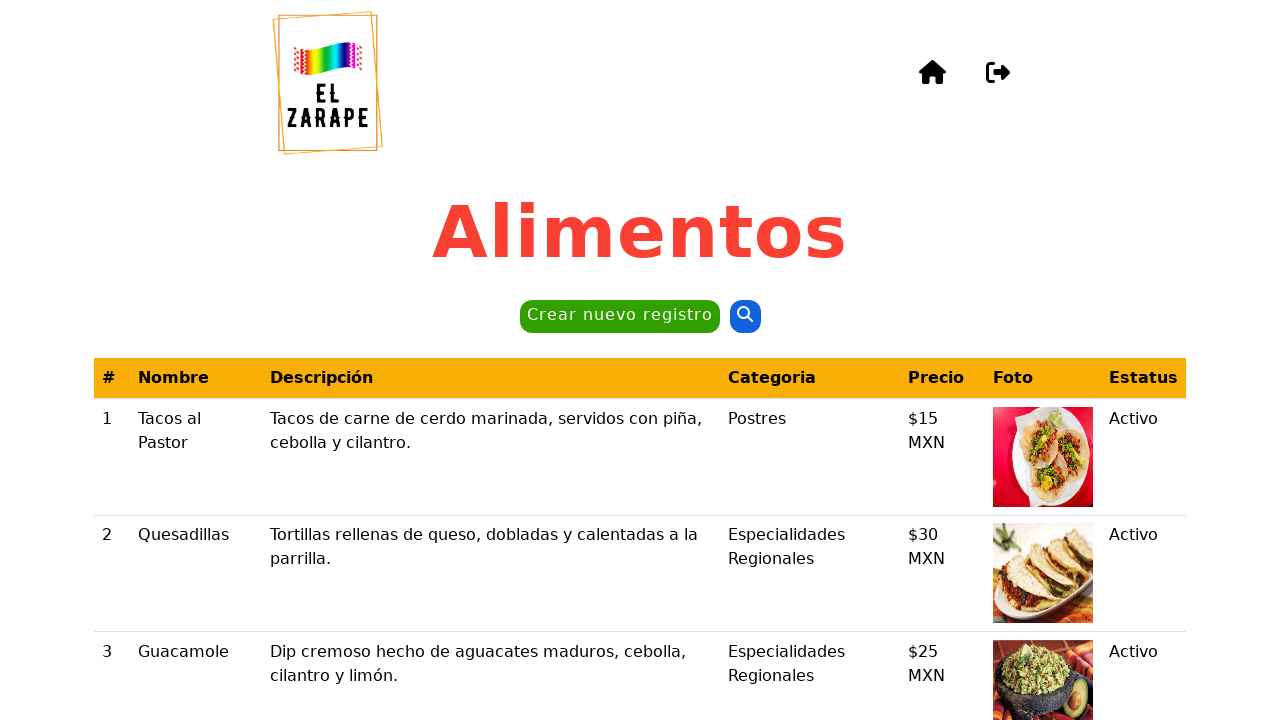

Clicked the second button to initiate food search at (745, 317) on button >> nth=1
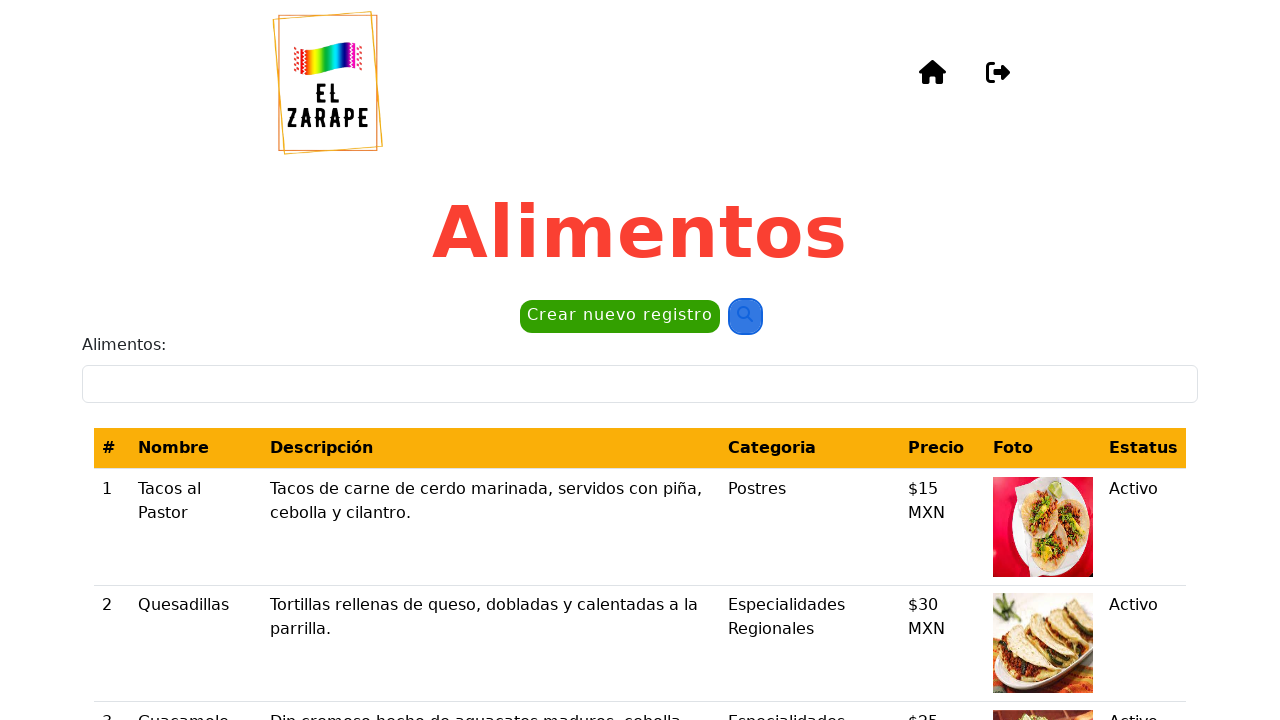

Clicked on the Alimentos search field at (640, 384) on internal:label="Alimentos:"i
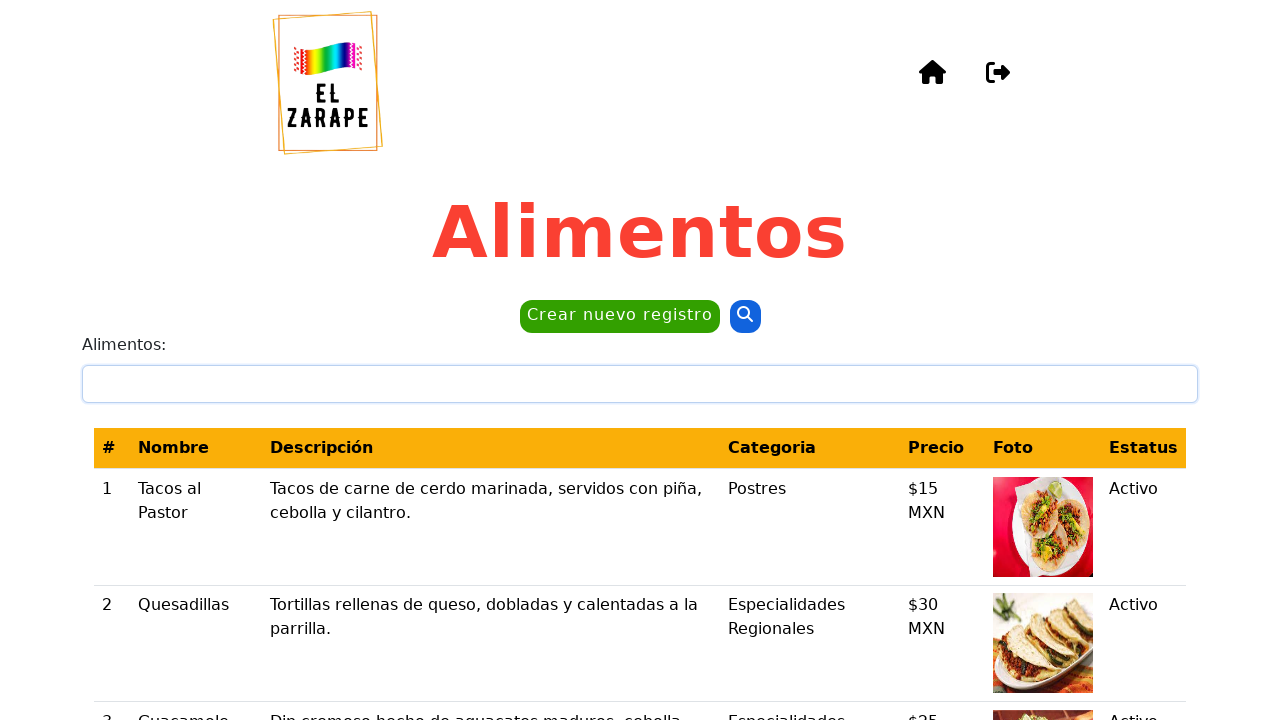

Filled search field with 'Tacos' on internal:label="Alimentos:"i
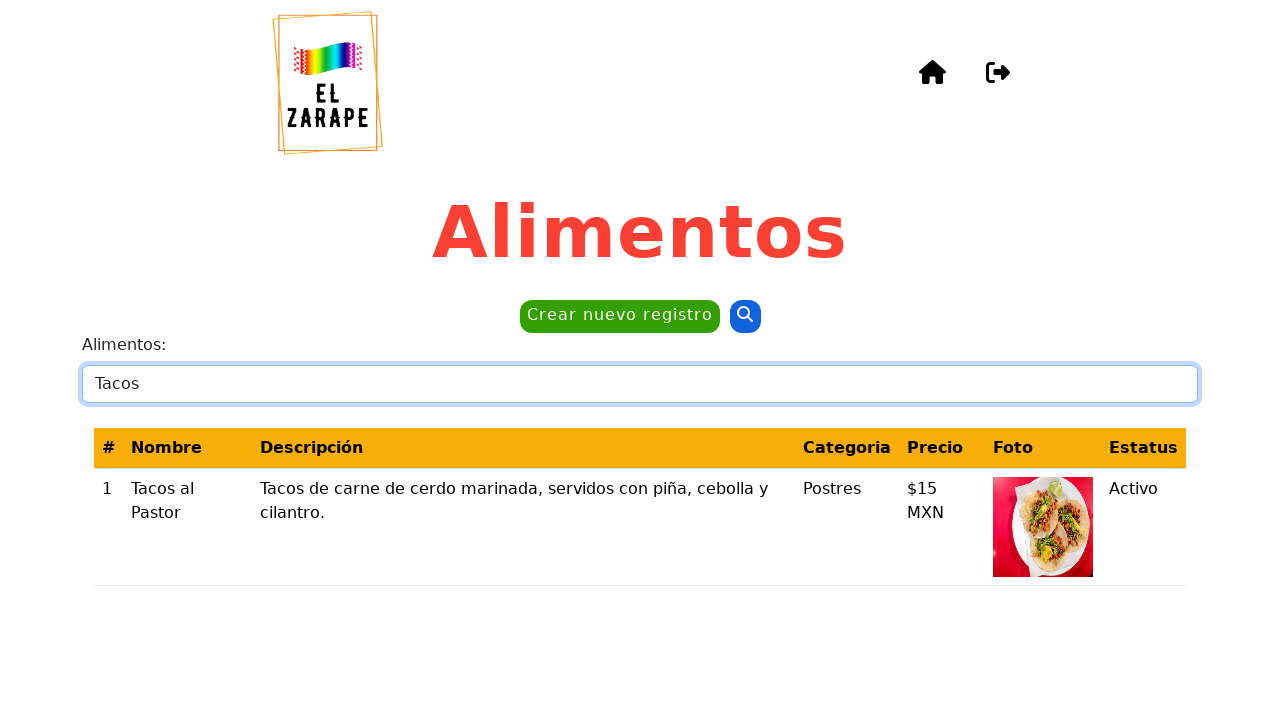

Selected 'Tacos al Pastor' from search results at (187, 527) on internal:role=cell[name="Tacos al Pastor"i]
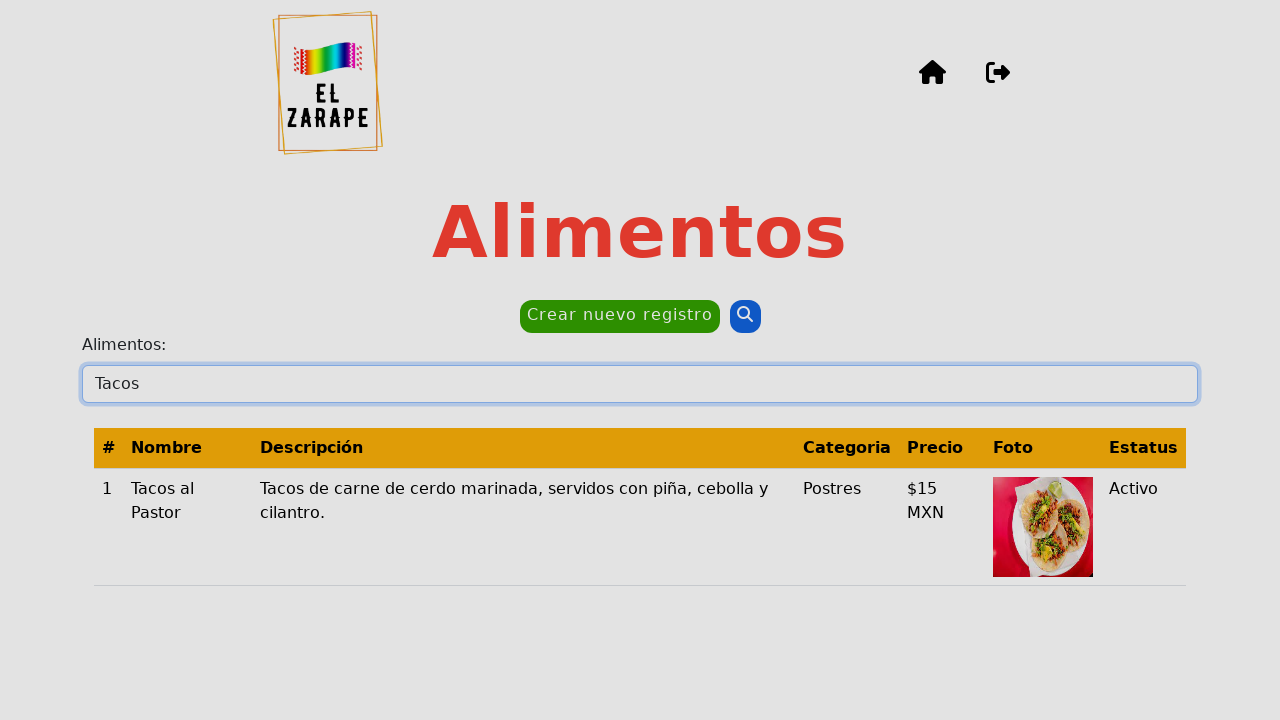

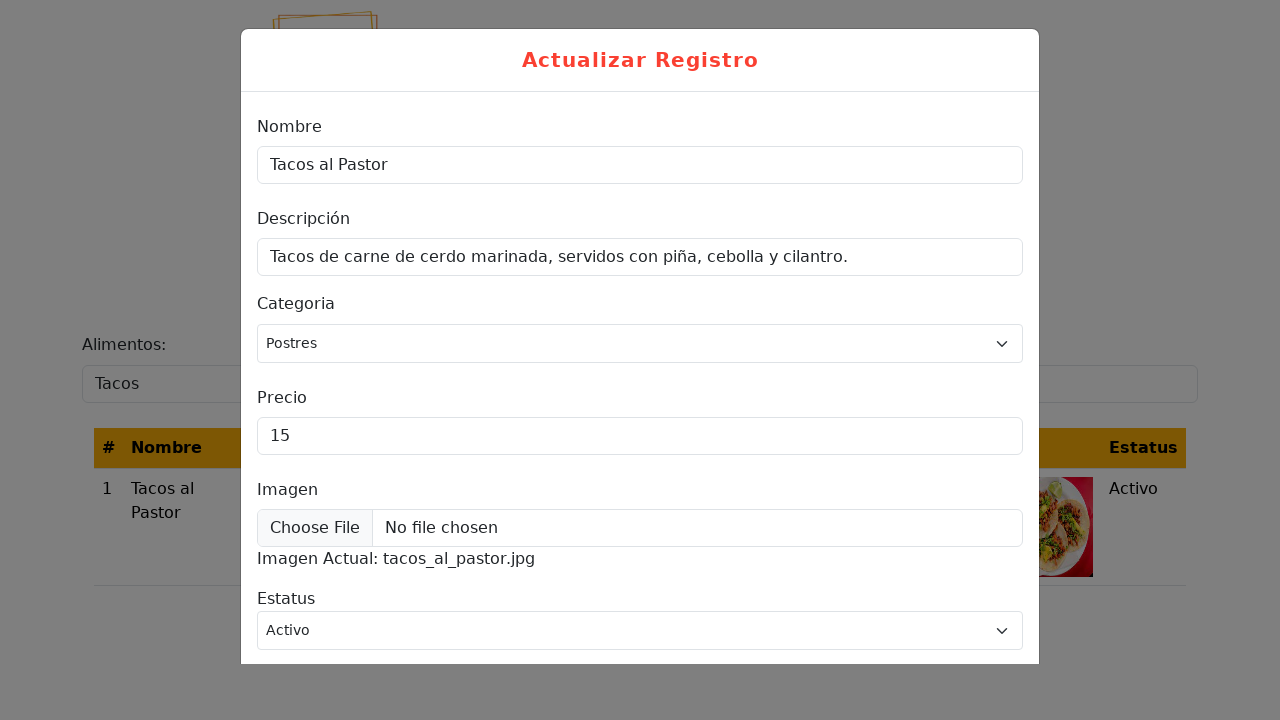